Test login with empty username field by attempting to login with only password

Starting URL: https://www.saucedemo.com/

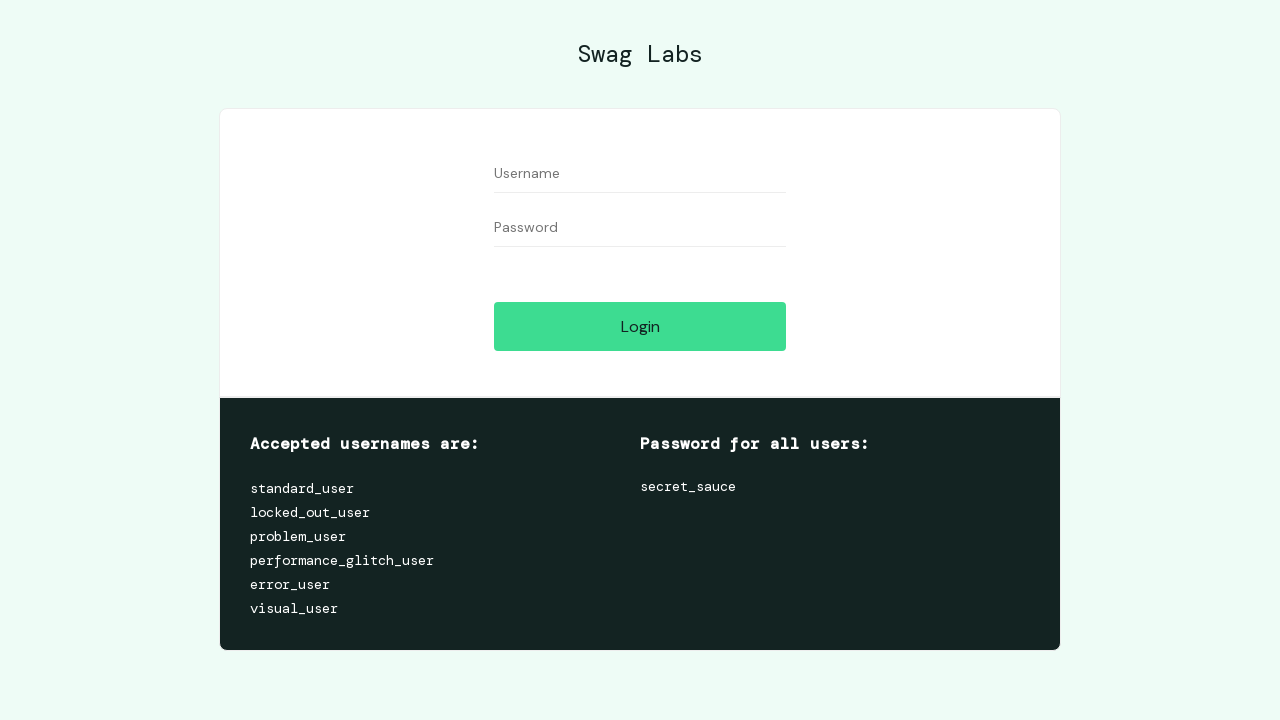

Left username field empty on input[data-test='username']
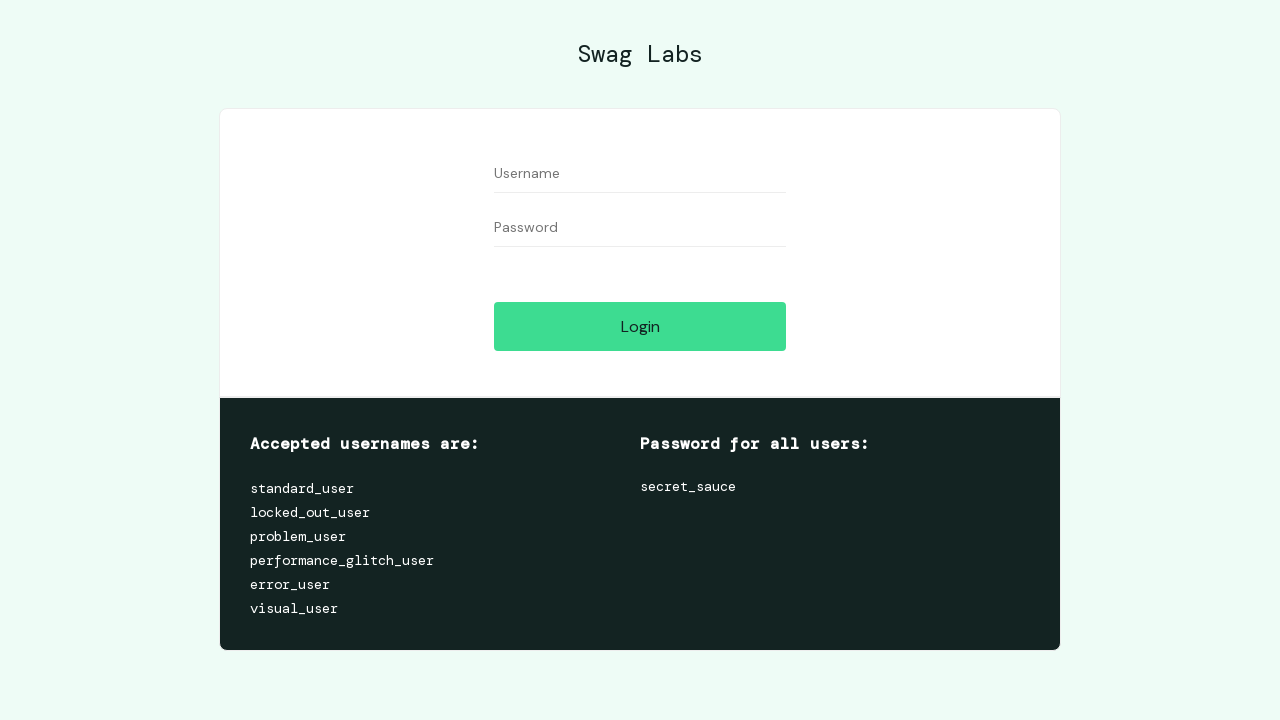

Filled password field with 'secret_sauce' on input[data-test='password']
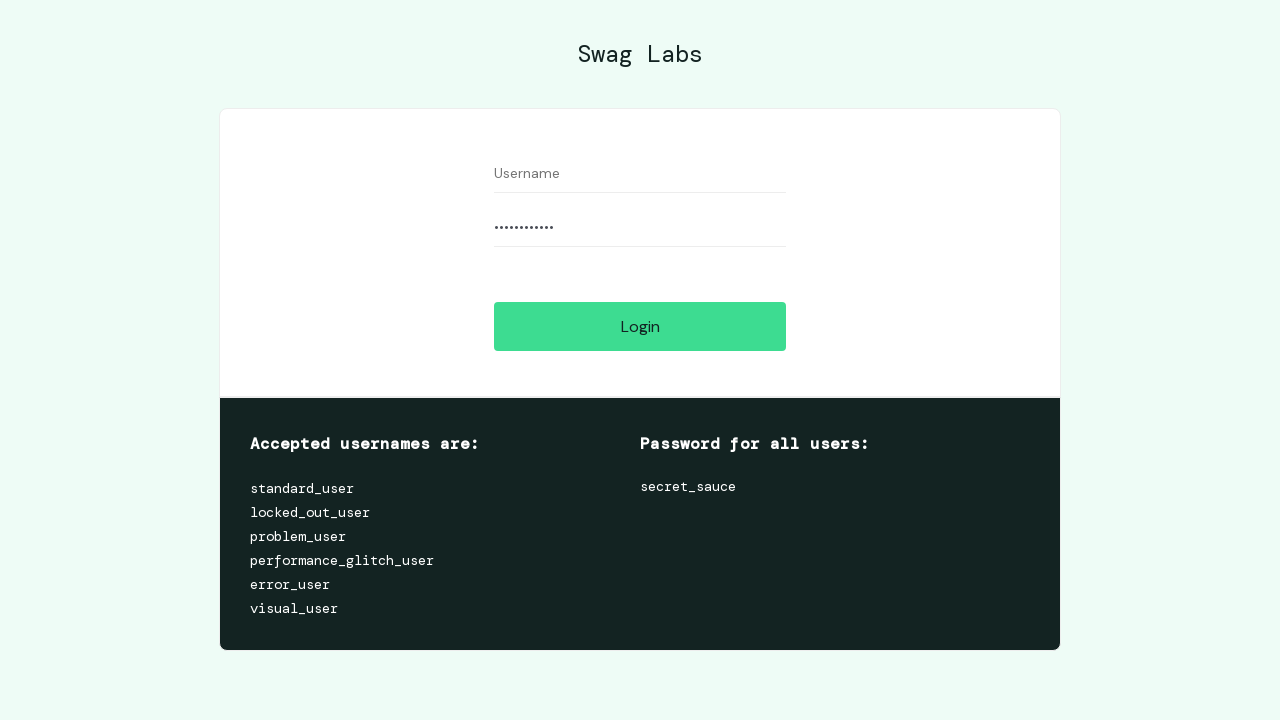

Clicked login button at (640, 326) on input[data-test='login-button']
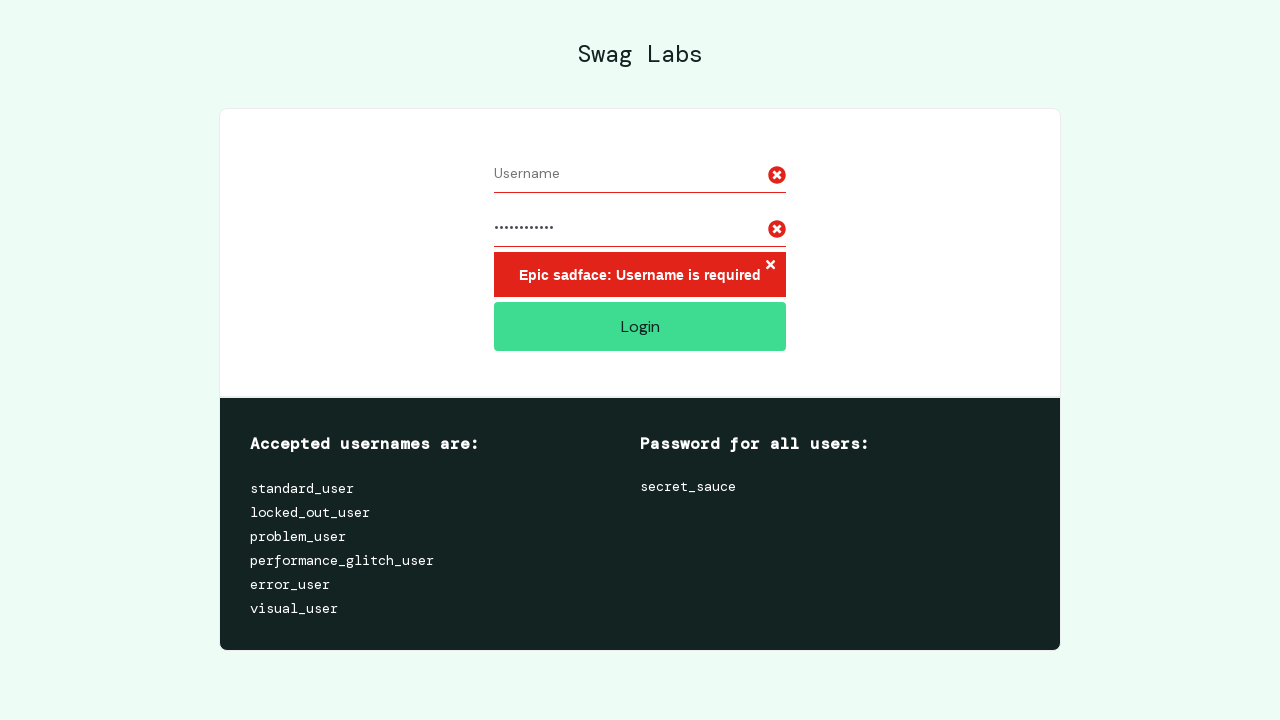

Error message appeared on login attempt with empty username
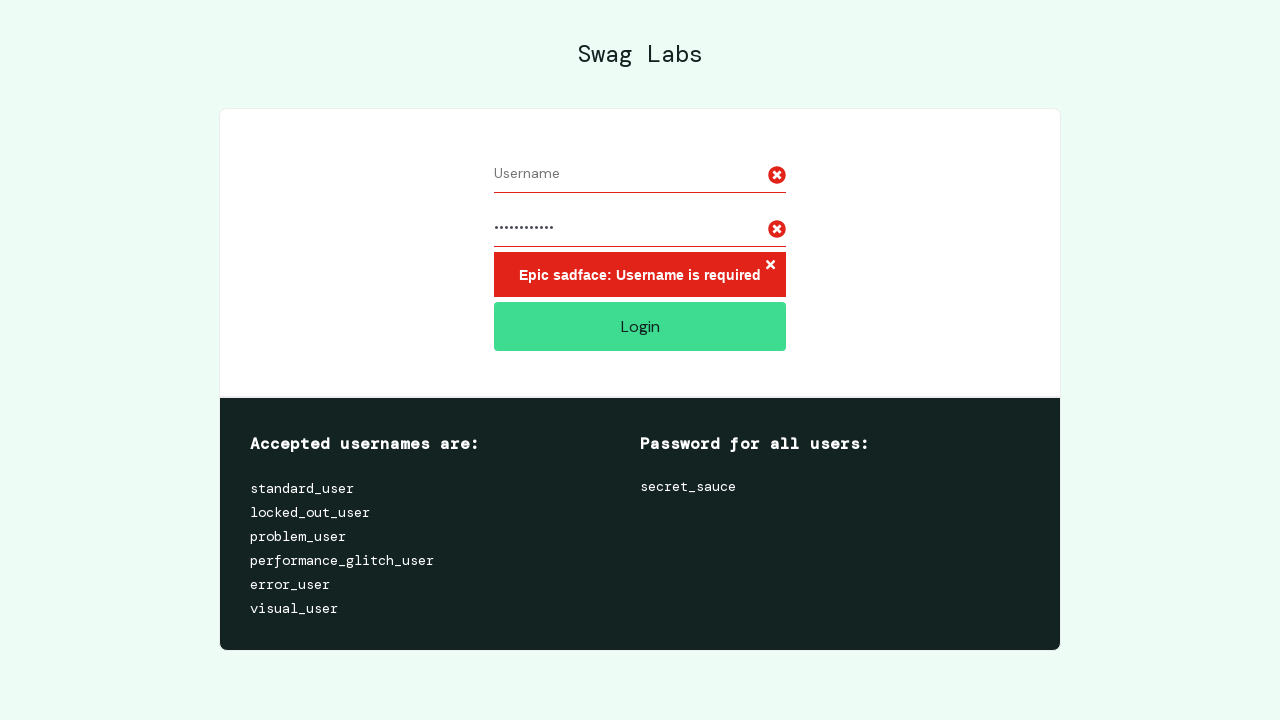

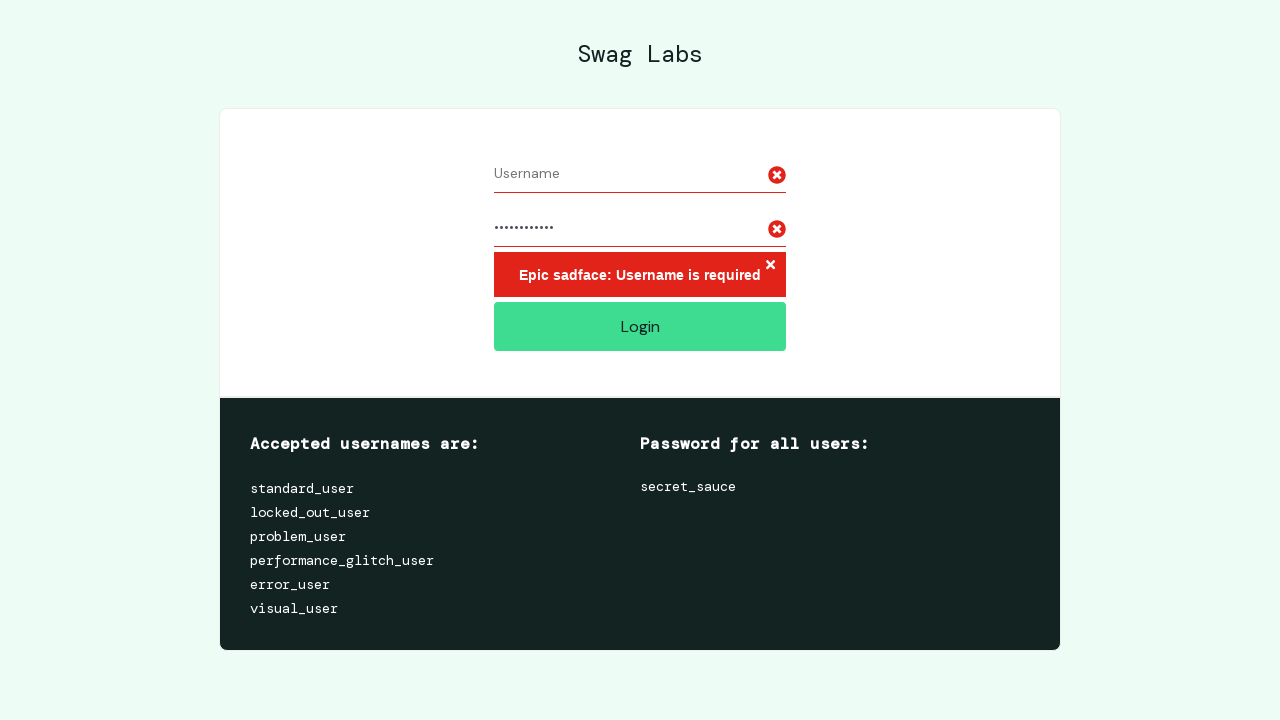